Tests opening a new browser window by clicking a link, switching to the new window to verify content, closing it, then switching back to the parent window and verifying its content

Starting URL: https://the-internet.herokuapp.com/windows

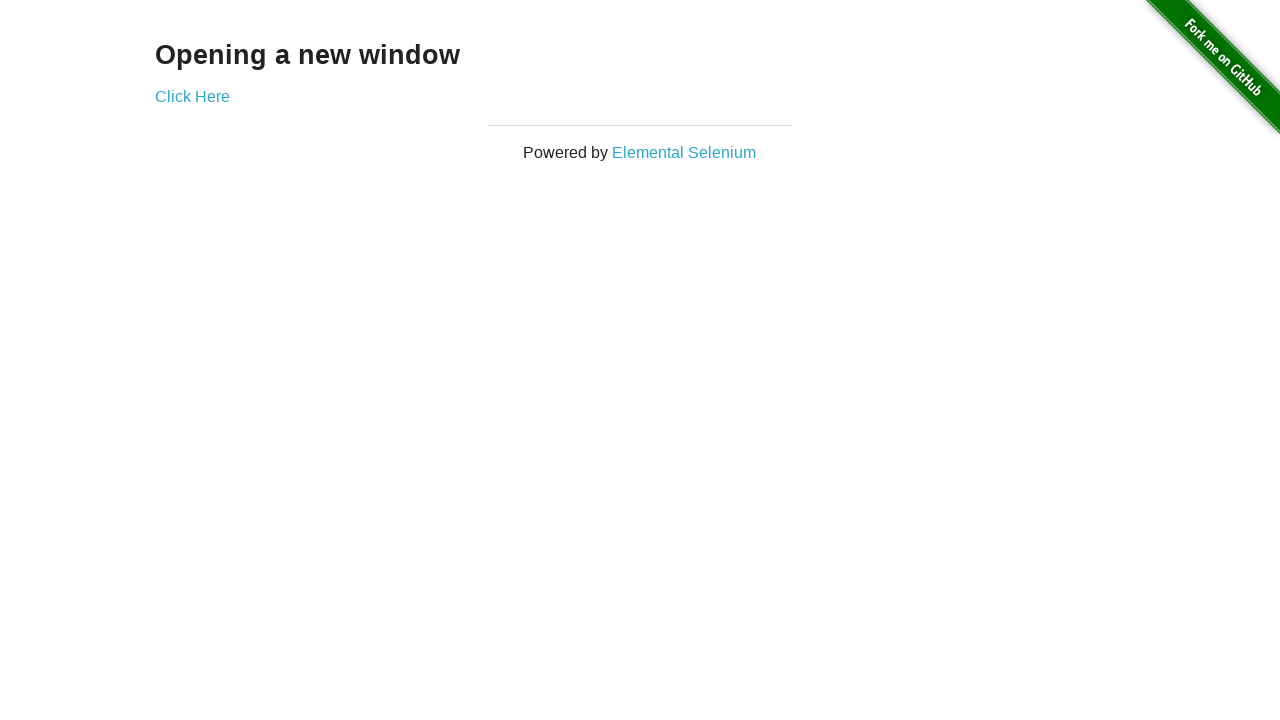

Clicked 'Click Here' link to open new window at (192, 96) on text=Click Here
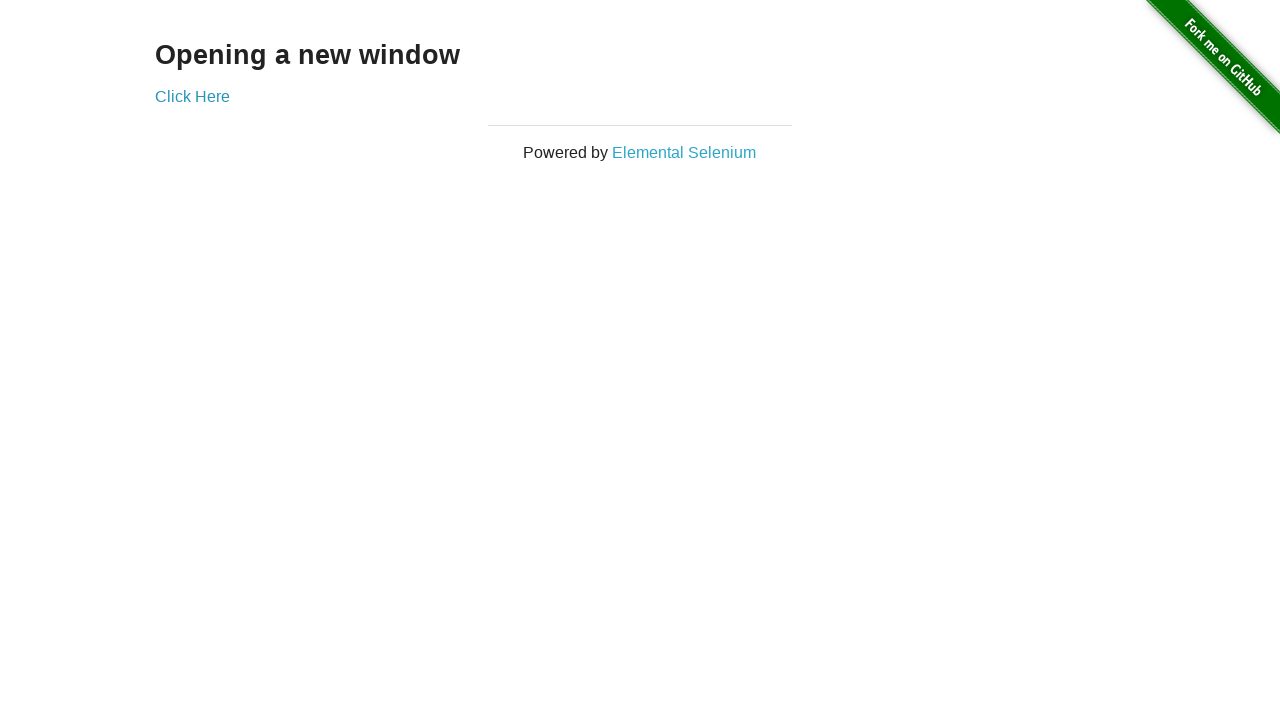

New window opened and captured at (192, 96) on text=Click Here
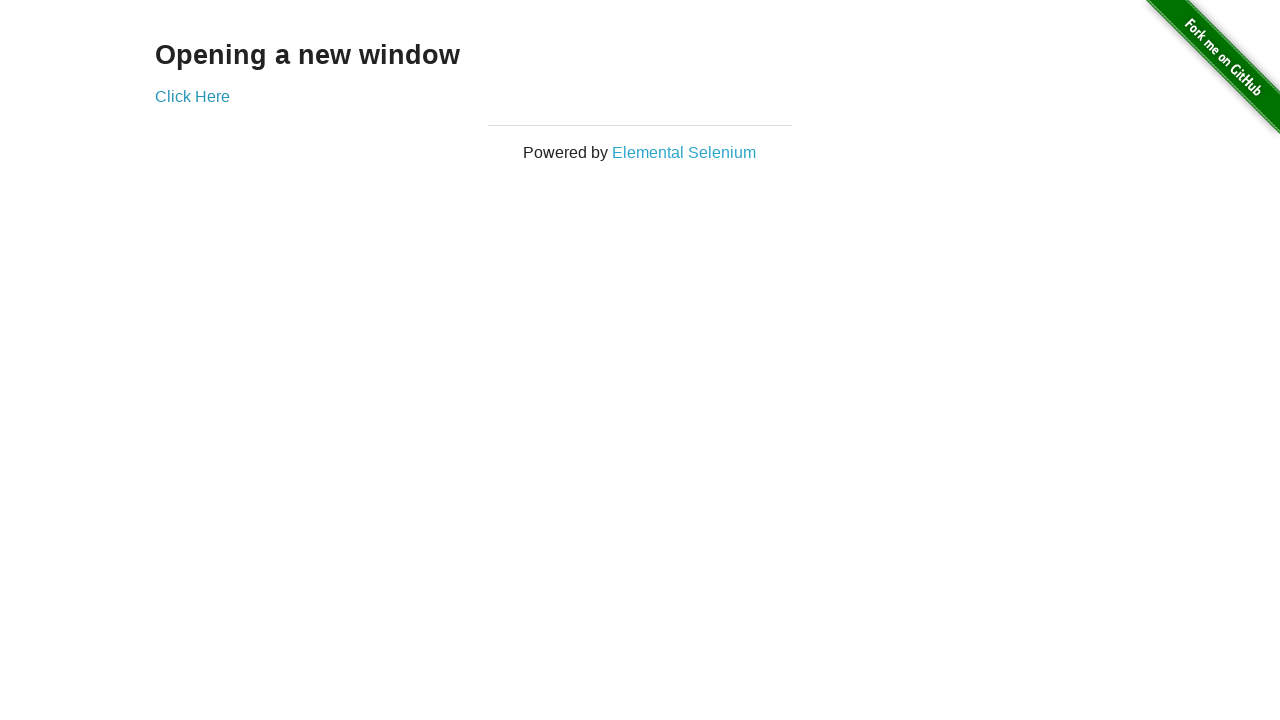

New window page loaded completely
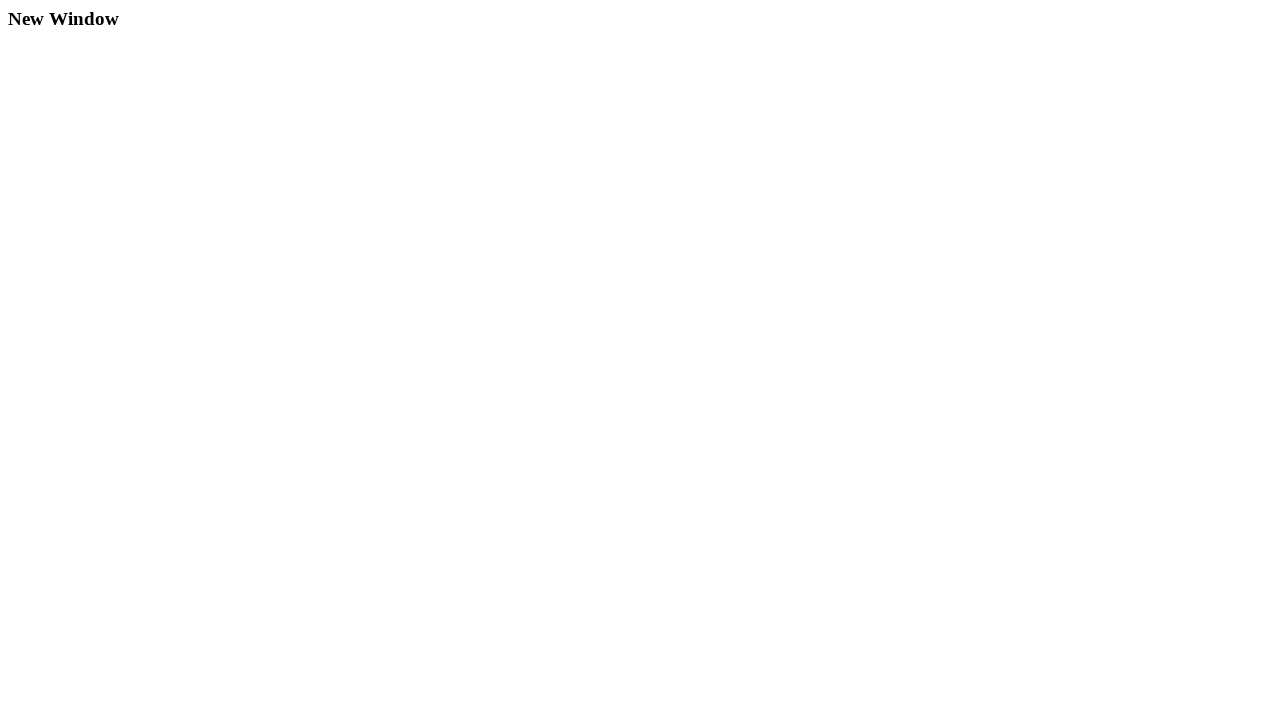

Verified new window contains heading 'New Window'
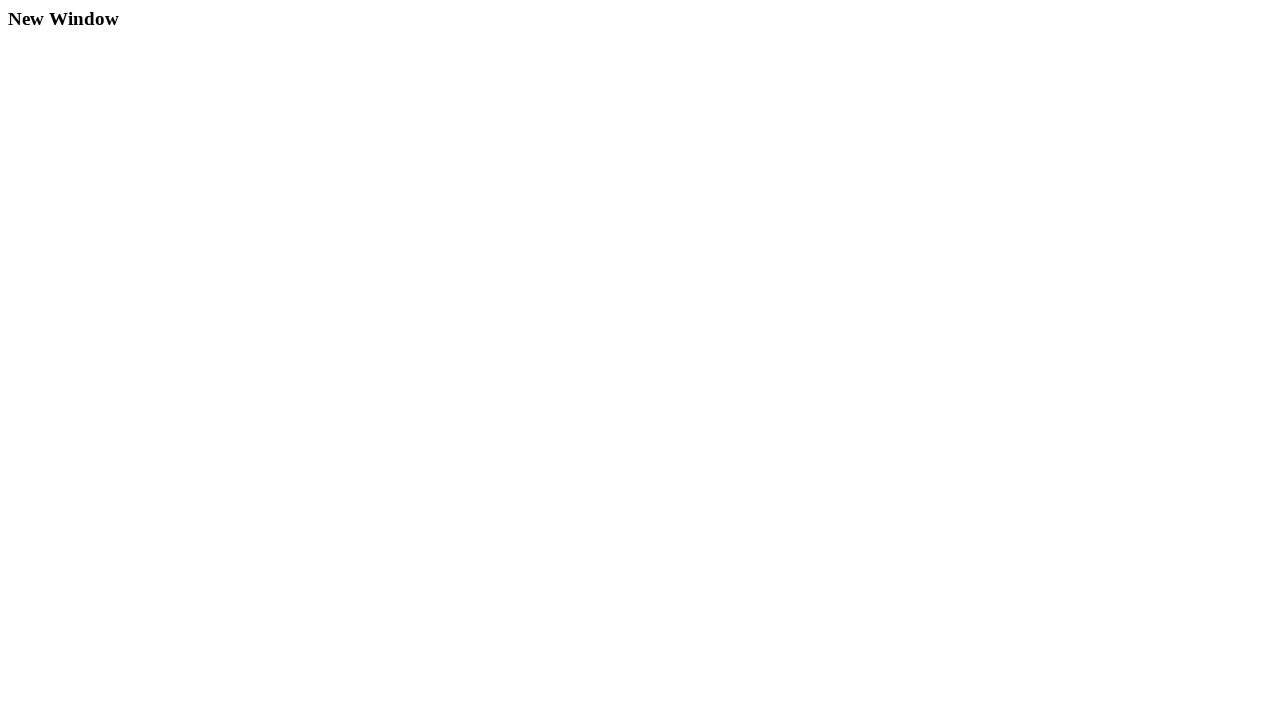

Closed the new window
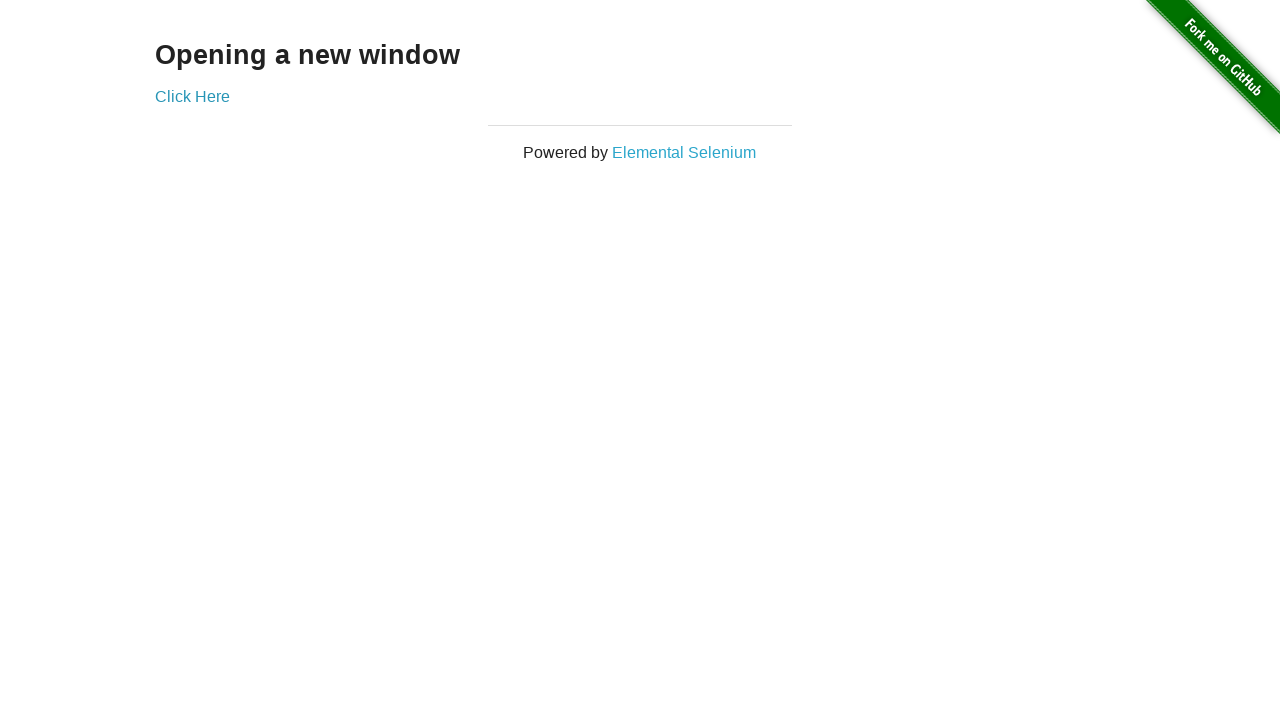

Verified original window contains heading 'Opening a new window'
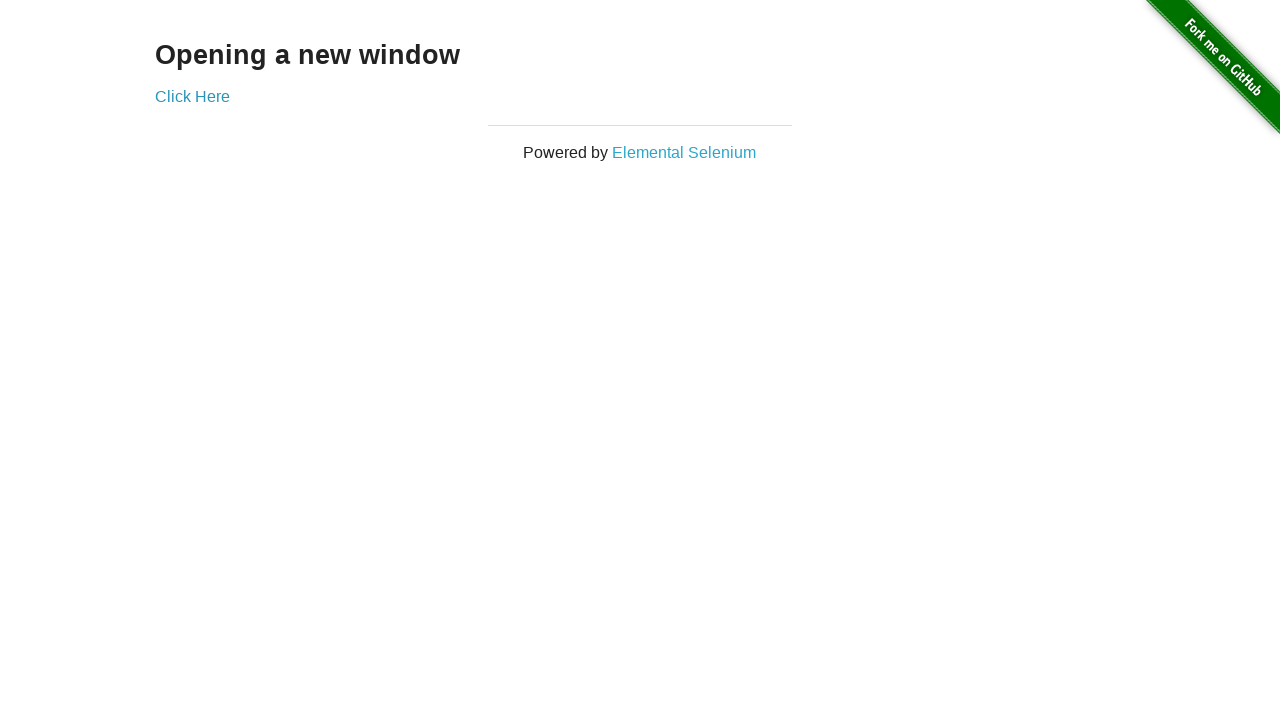

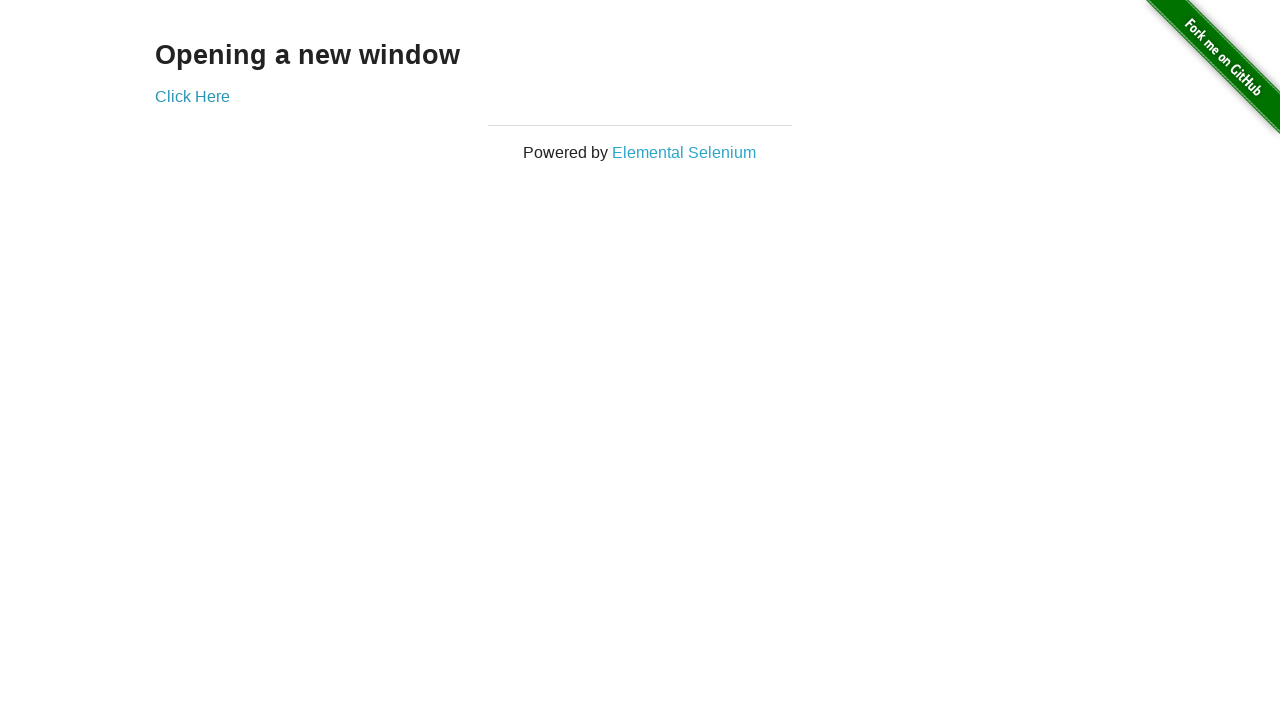